Navigates to the DemoBlaze homepage and verifies that the page title is "STORE"

Starting URL: https://www.demoblaze.com/

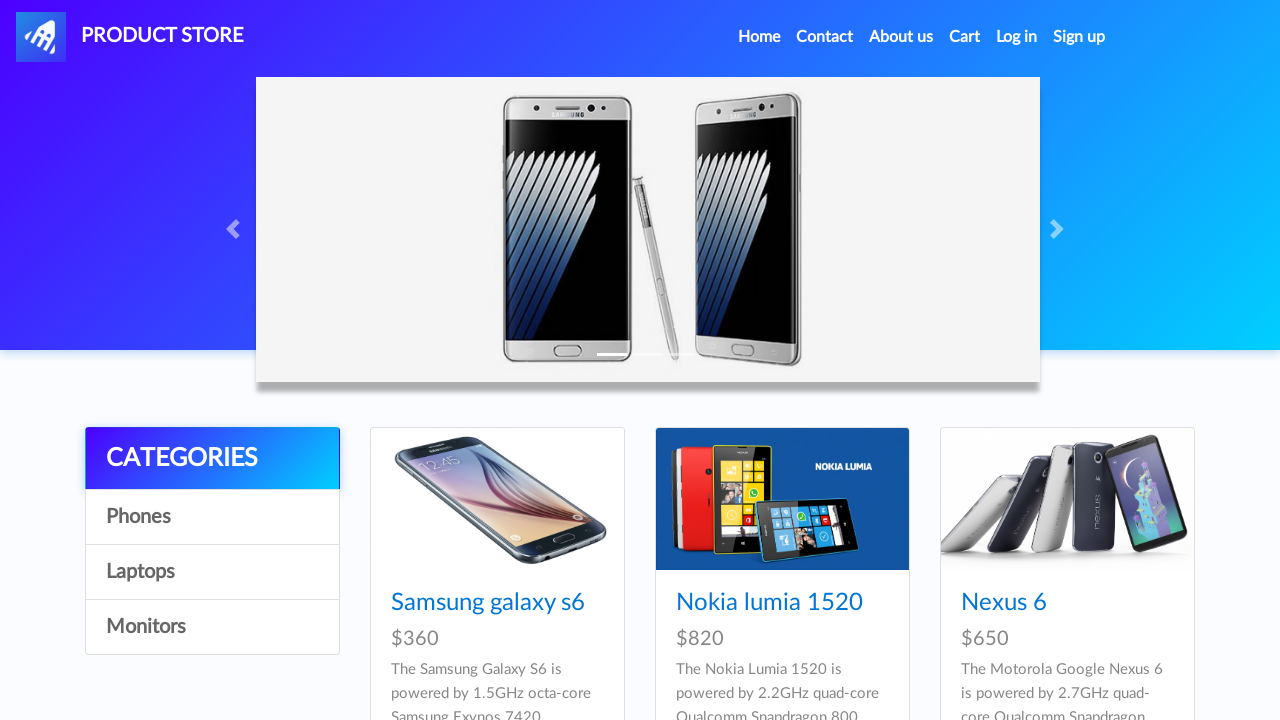

Navigated to DemoBlaze homepage
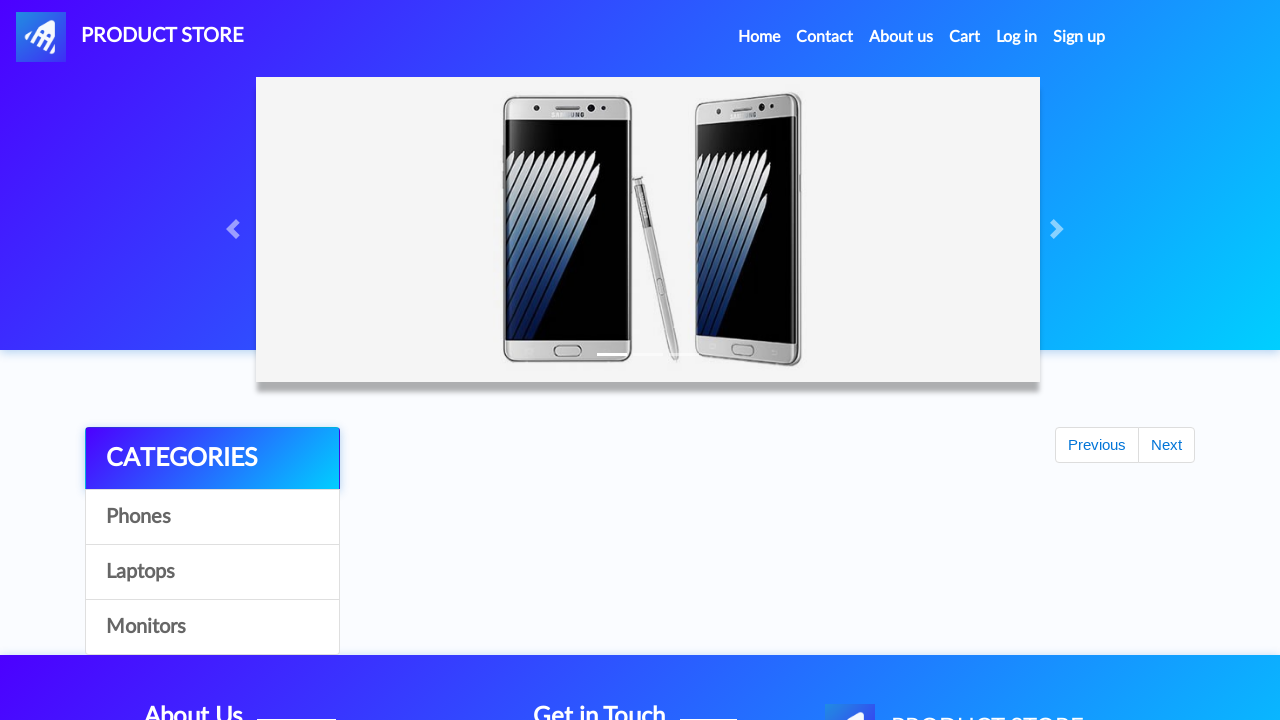

Retrieved page title
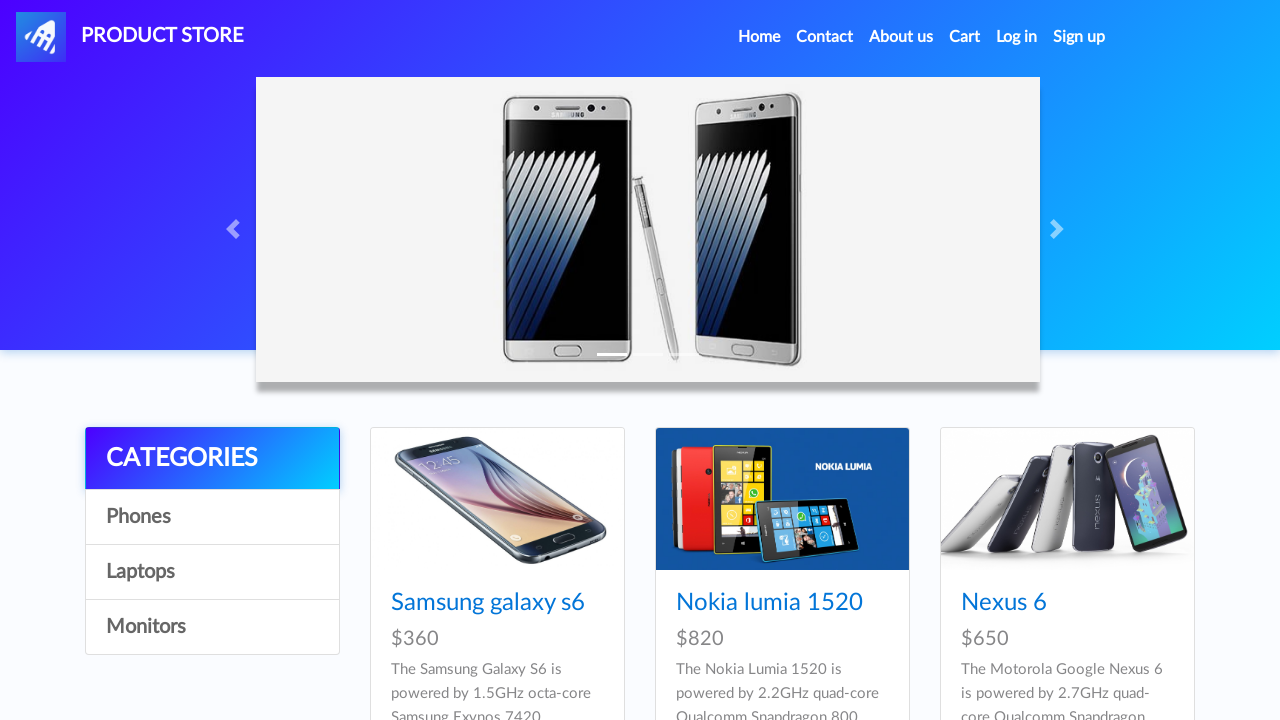

Page title verified as 'STORE' - correct website
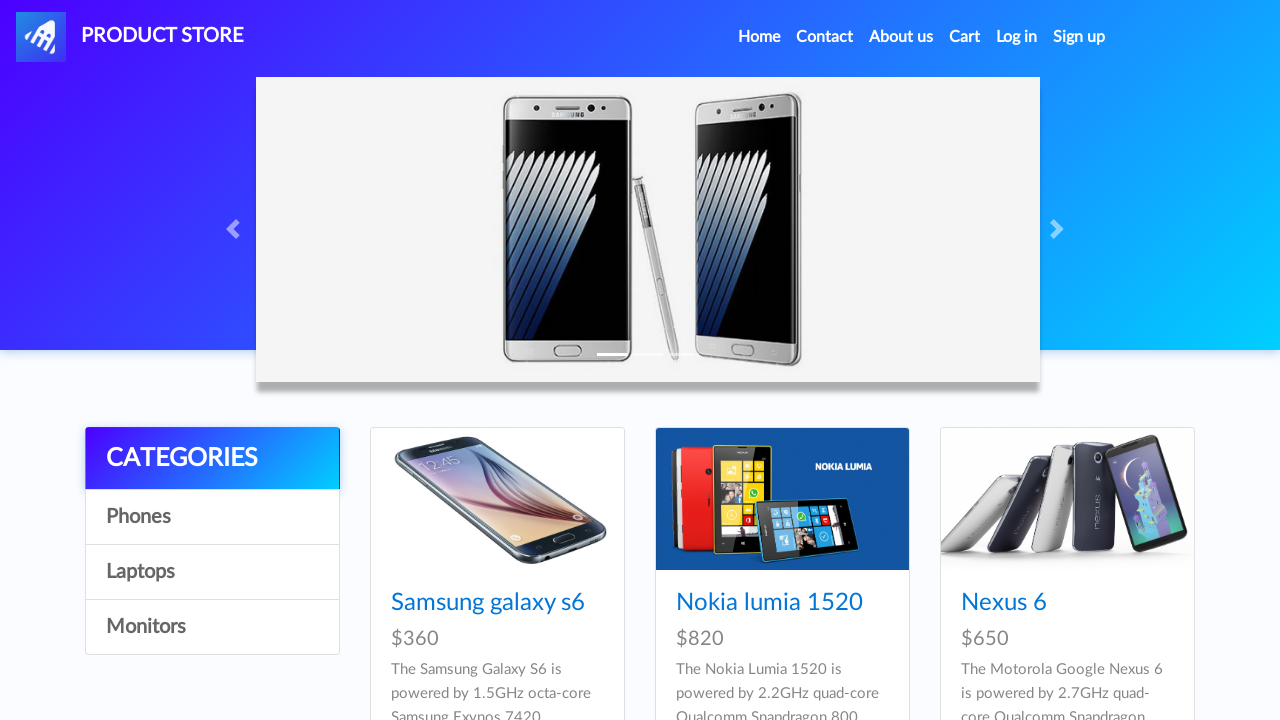

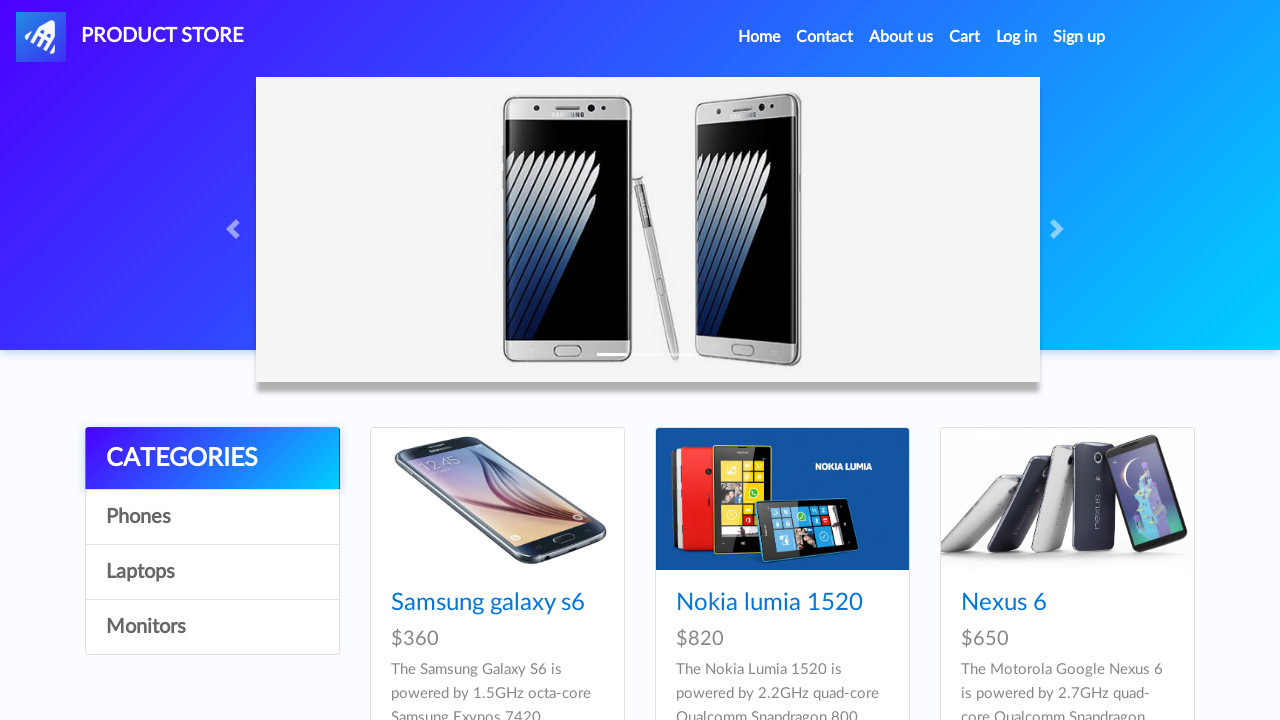